Navigates to Selenium downloads page and scrolls to the Ruby section using JavaScript scroll execution

Starting URL: https://www.selenium.dev/downloads/

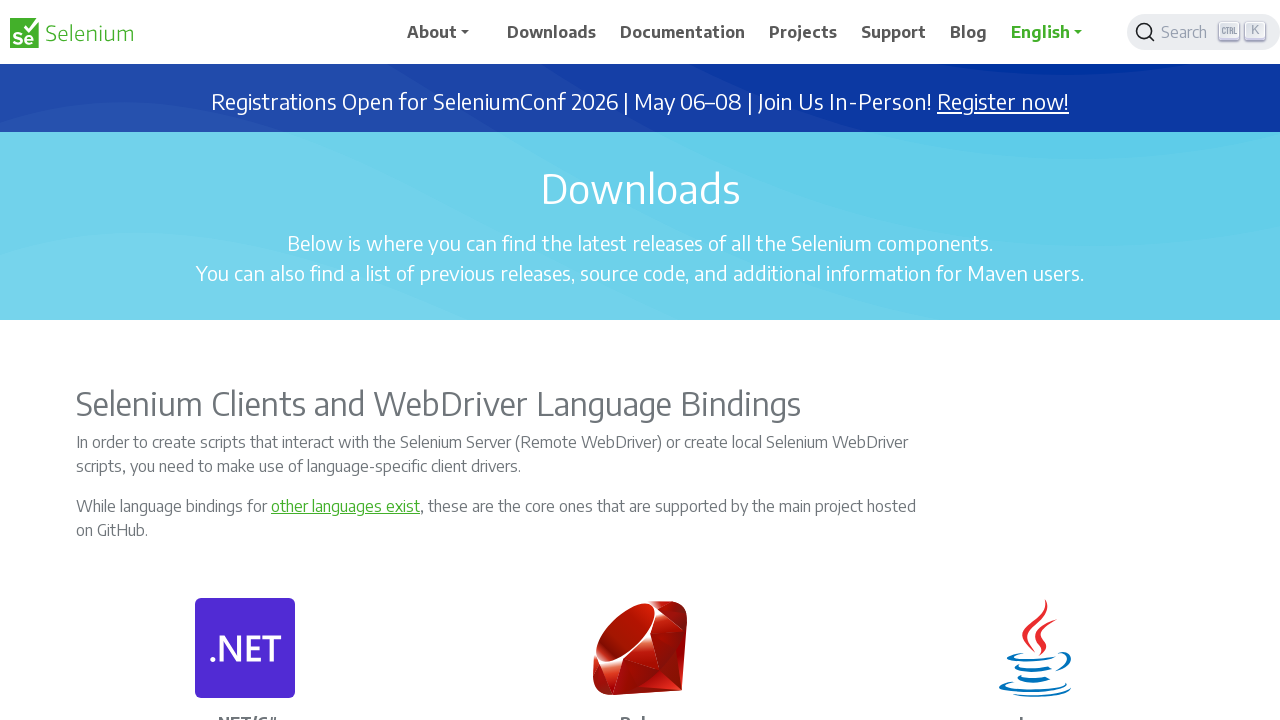

Located Ruby element on Selenium downloads page
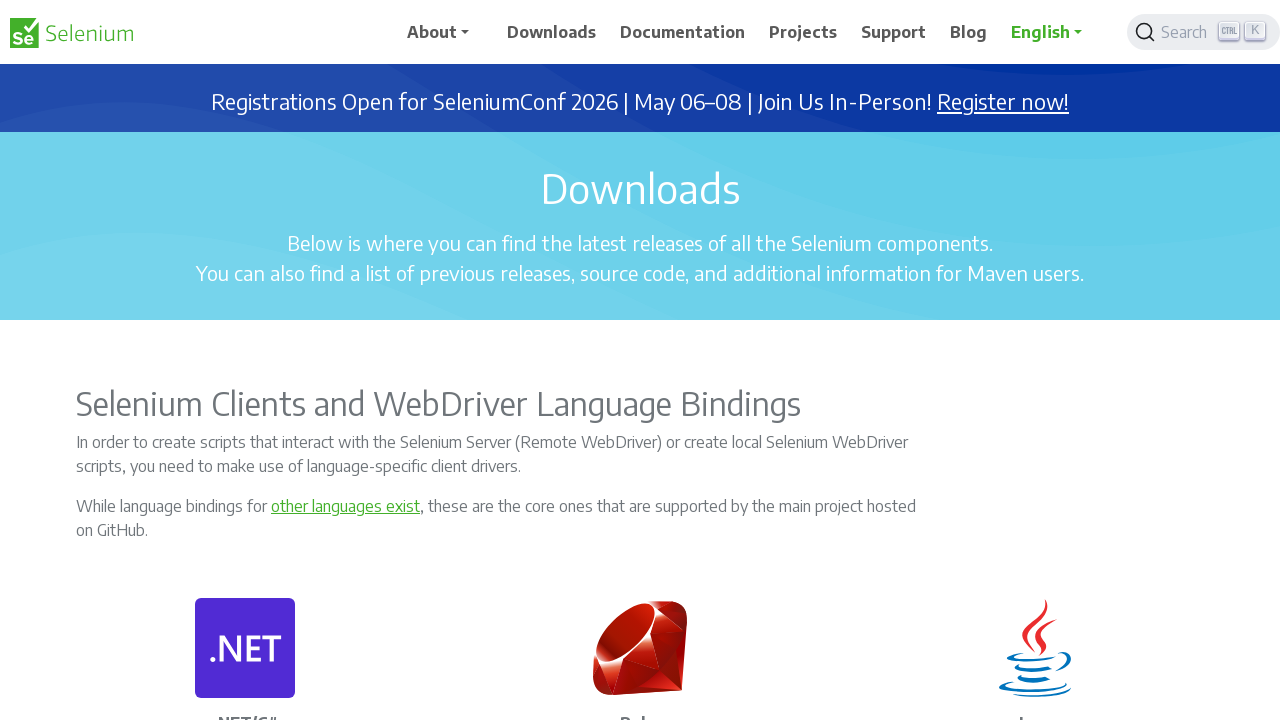

Scrolled Ruby element into view
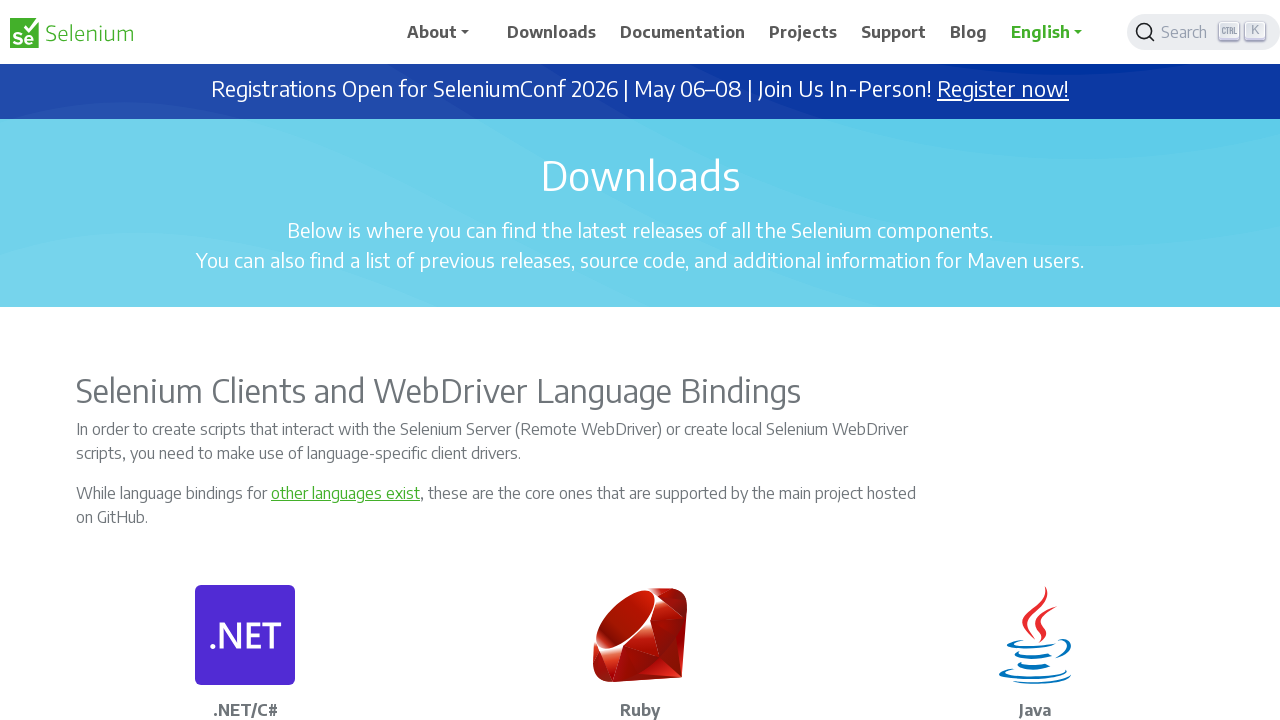

Retrieved bounding box coordinates of Ruby element
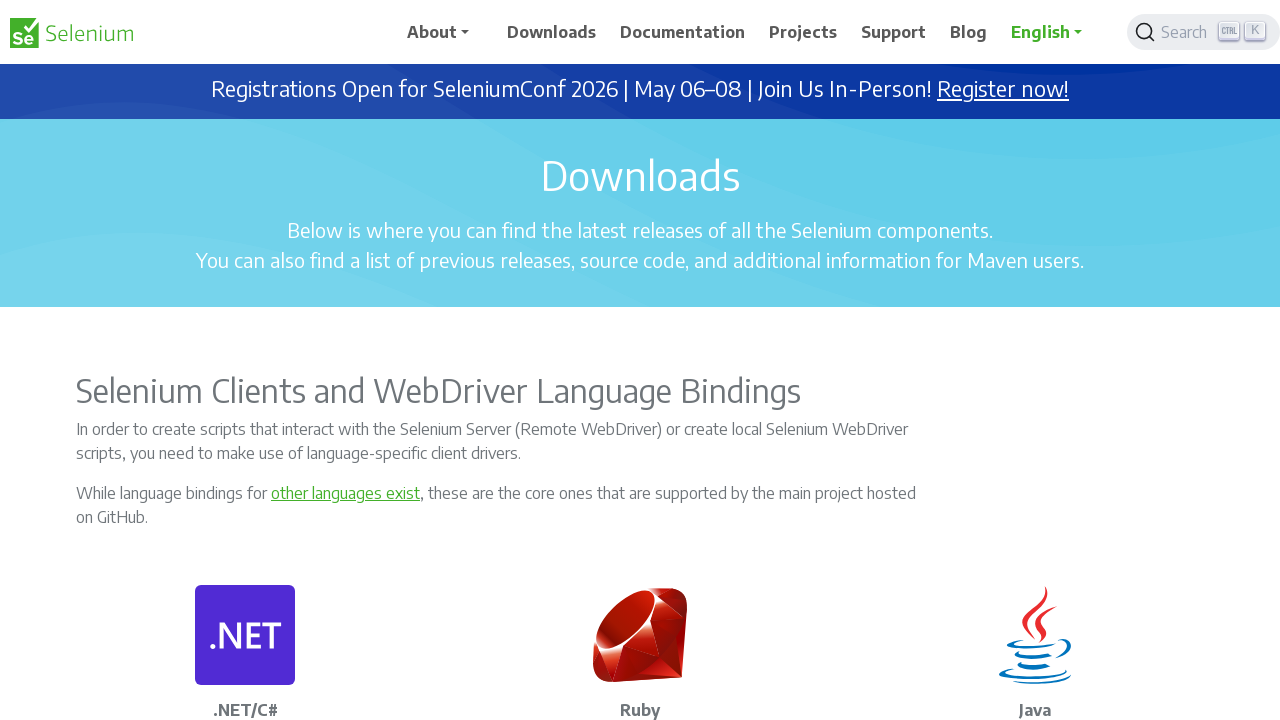

Executed JavaScript scroll to Ruby section with 200px offset from top
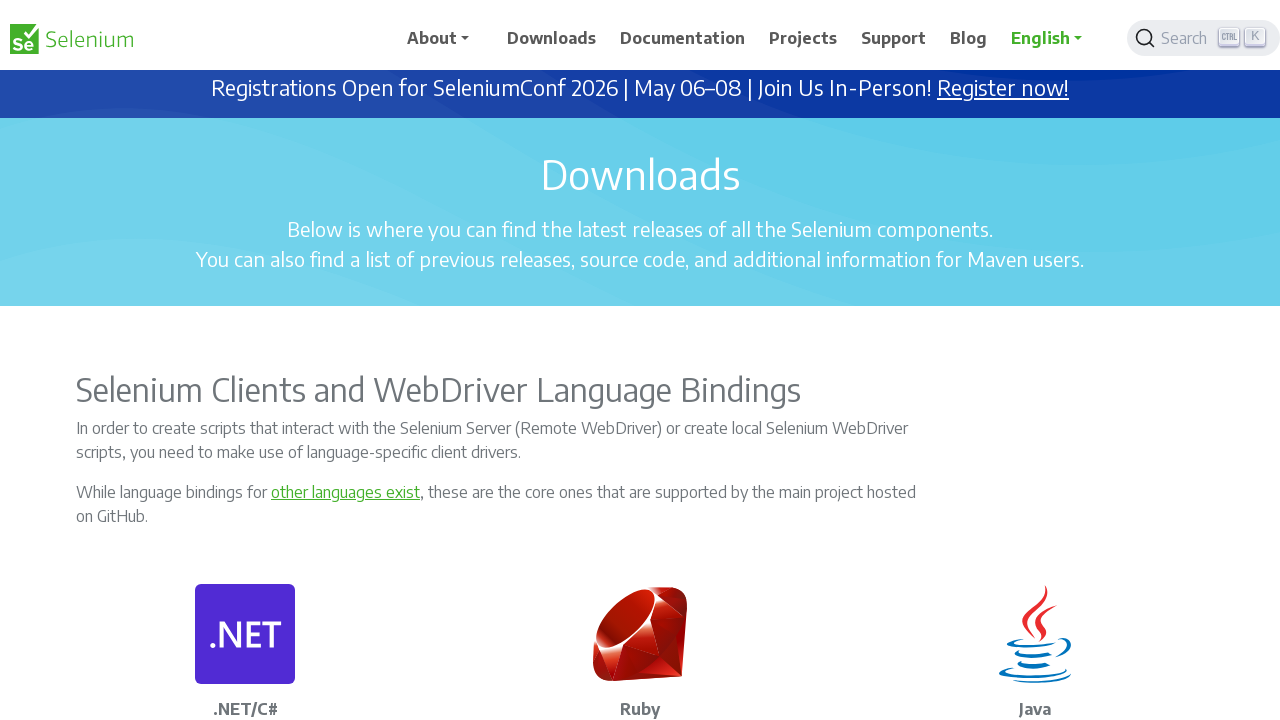

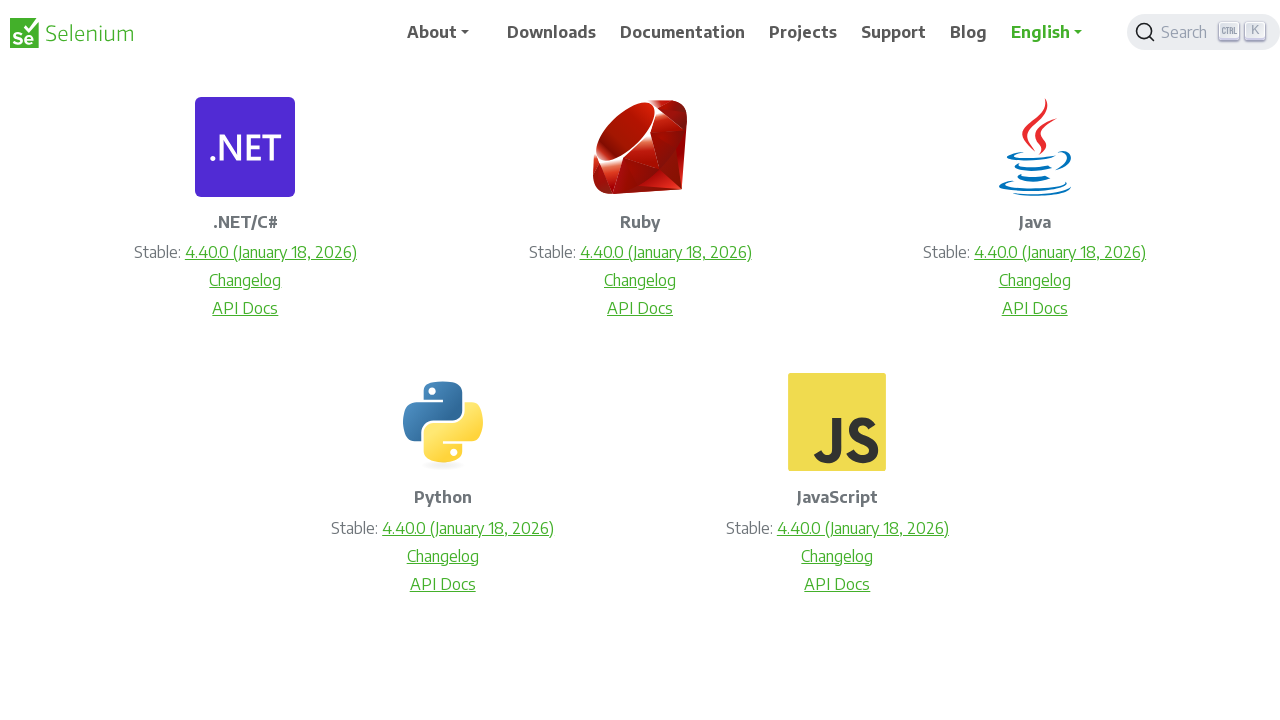